Tests checkbox functionality by checking the status of a checkbox, clicking it, and verifying the total number of checkboxes on the page

Starting URL: https://rahulshettyacademy.com/dropdownsPractise/

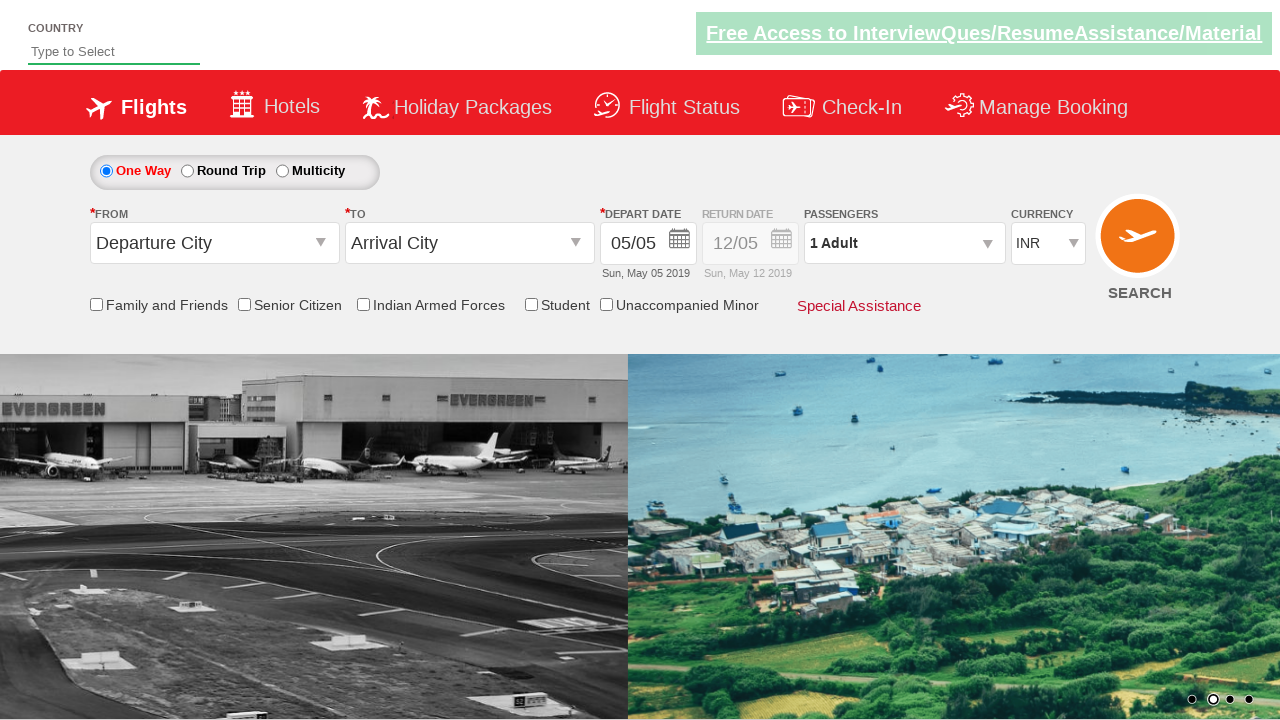

Checked initial status of friends and family checkbox
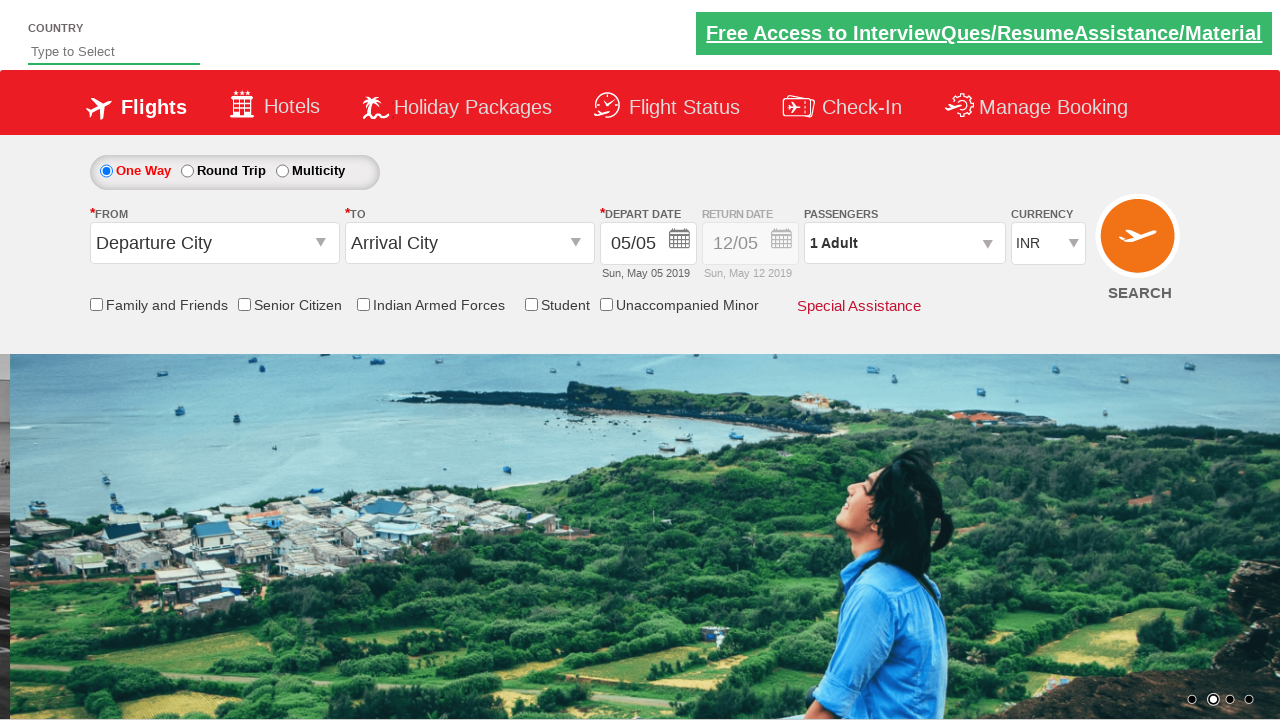

Clicked on friends and family checkbox to toggle state at (96, 304) on input[name*='friendsandfamily']
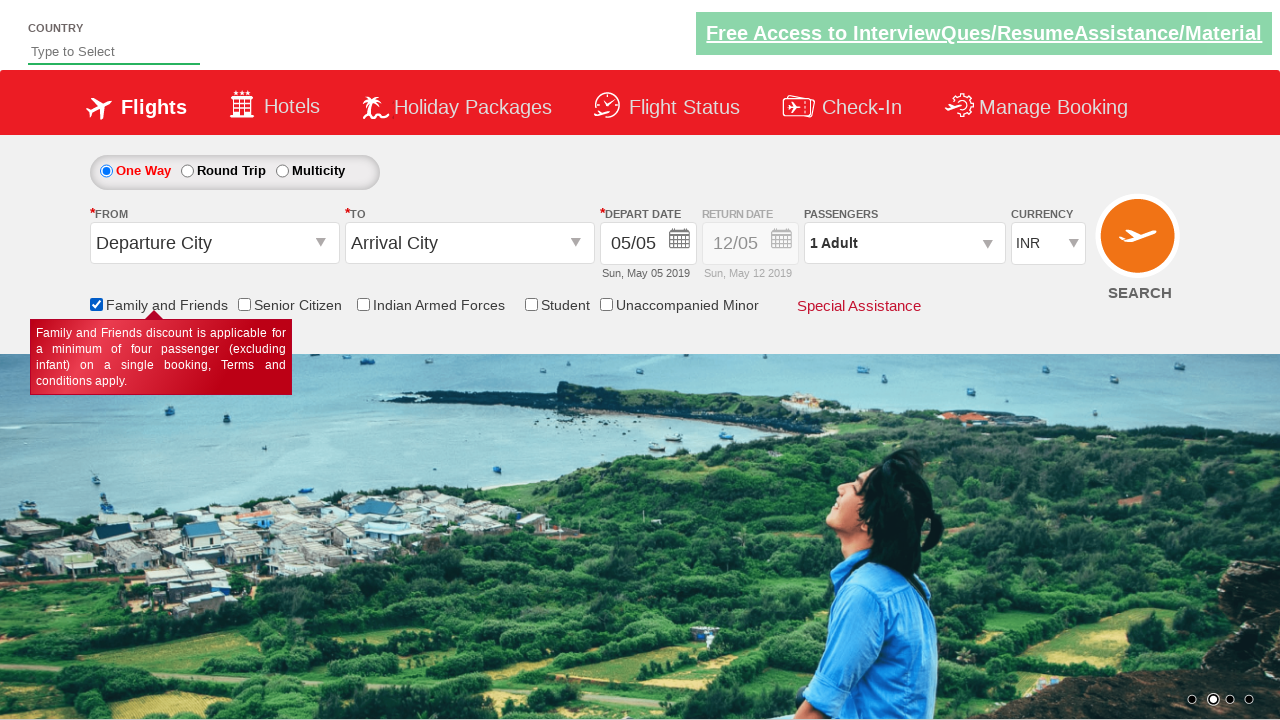

Verified checkbox status after clicking
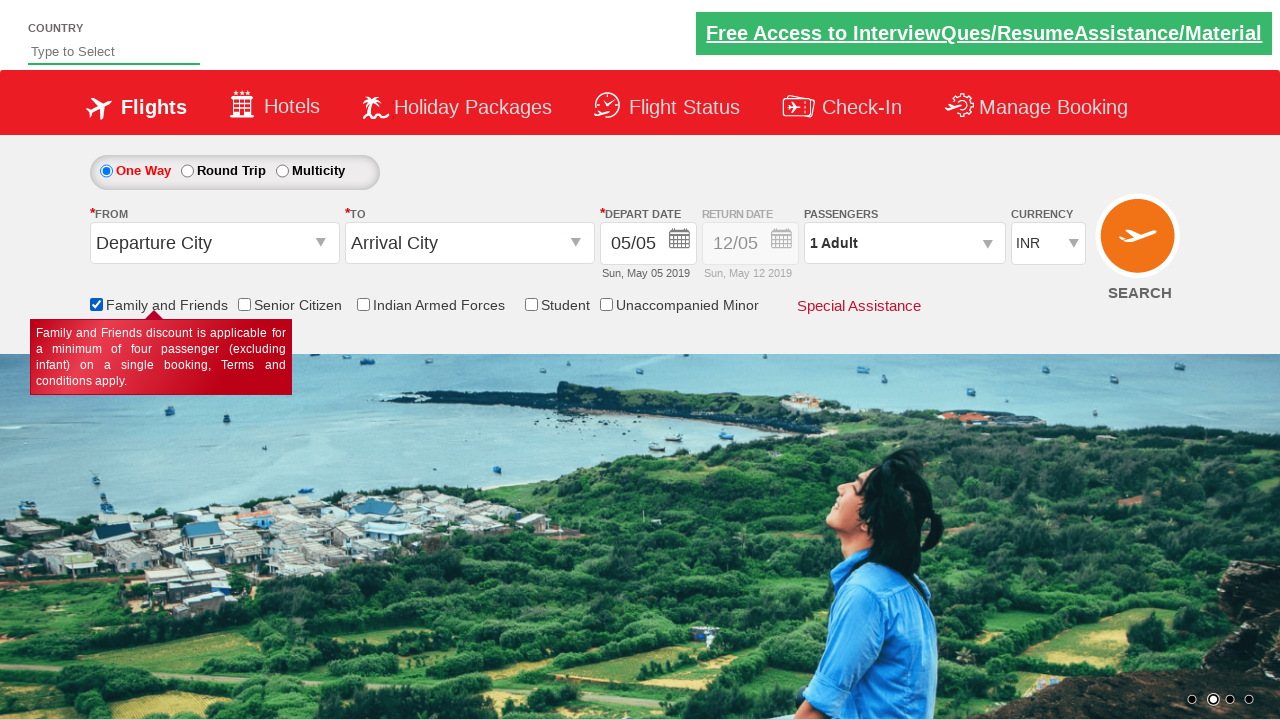

Counted total checkboxes on page: 6
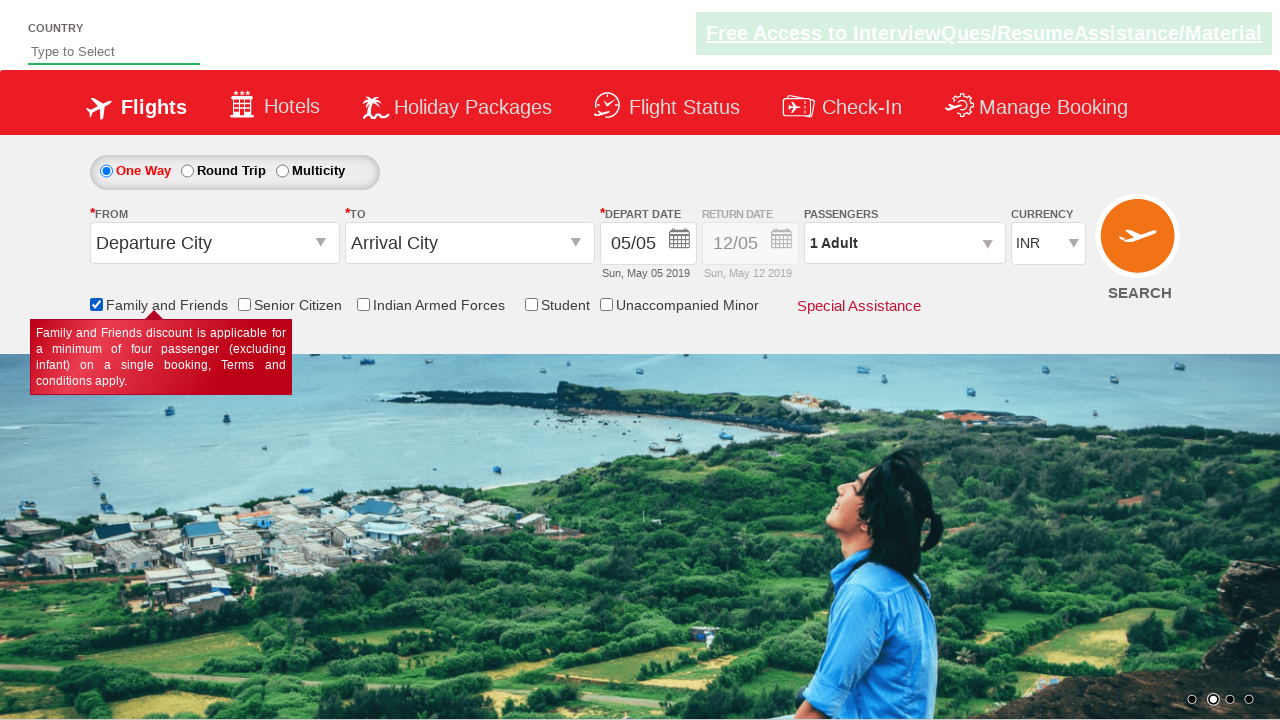

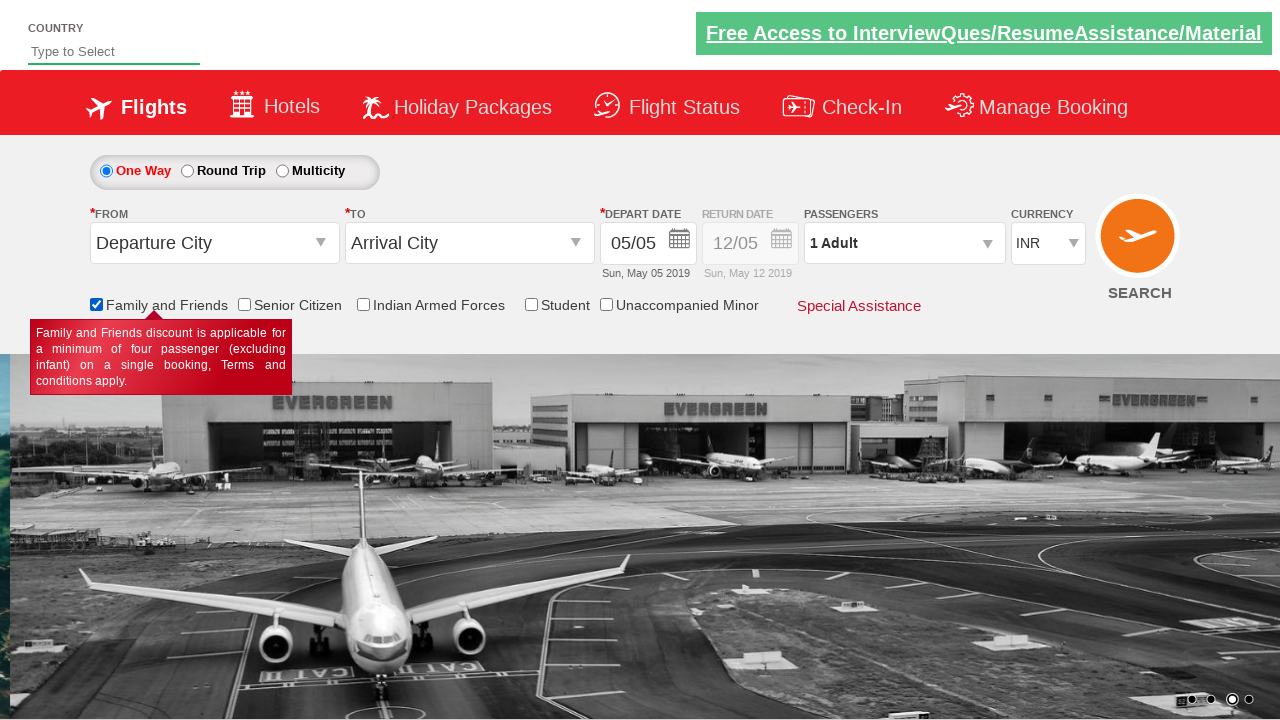